Tests HTML5 form validation messages by submitting incomplete forms and verifying validation messages

Starting URL: https://automationfc.github.io/html5/index.html

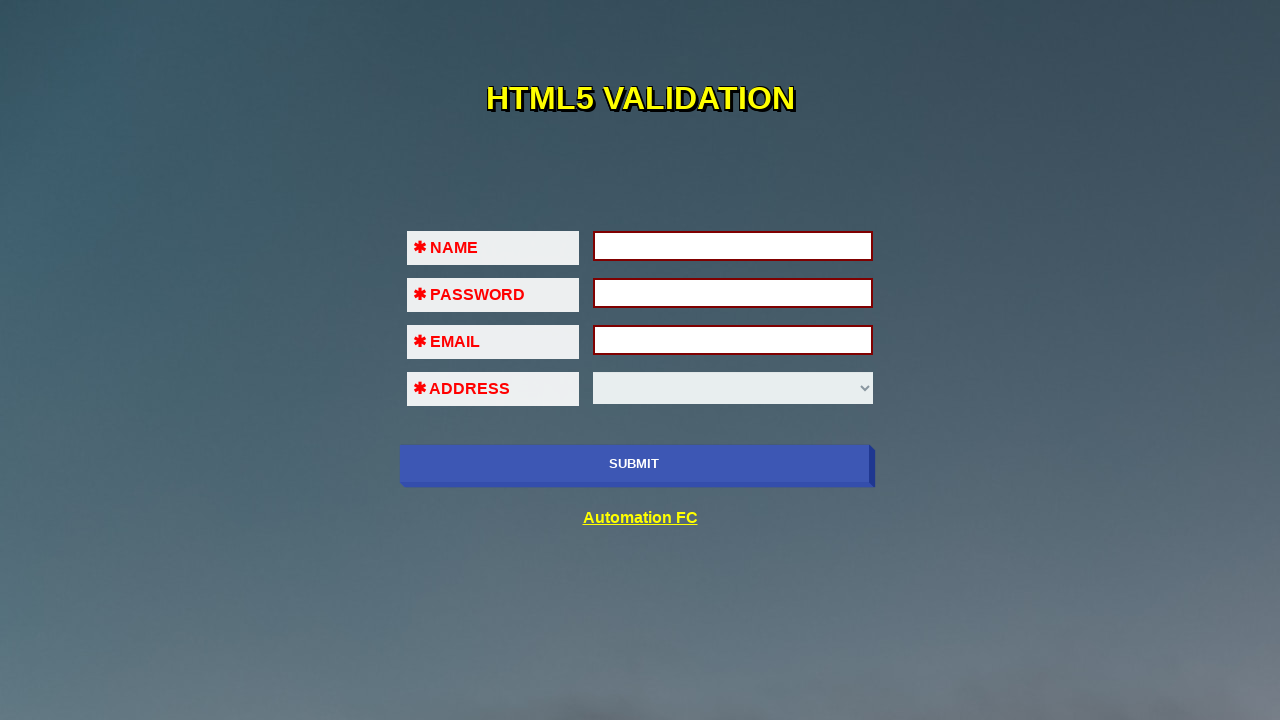

Clicked SUBMIT button without filling any fields to trigger validation at (634, 464) on xpath=//input[@value='SUBMIT']
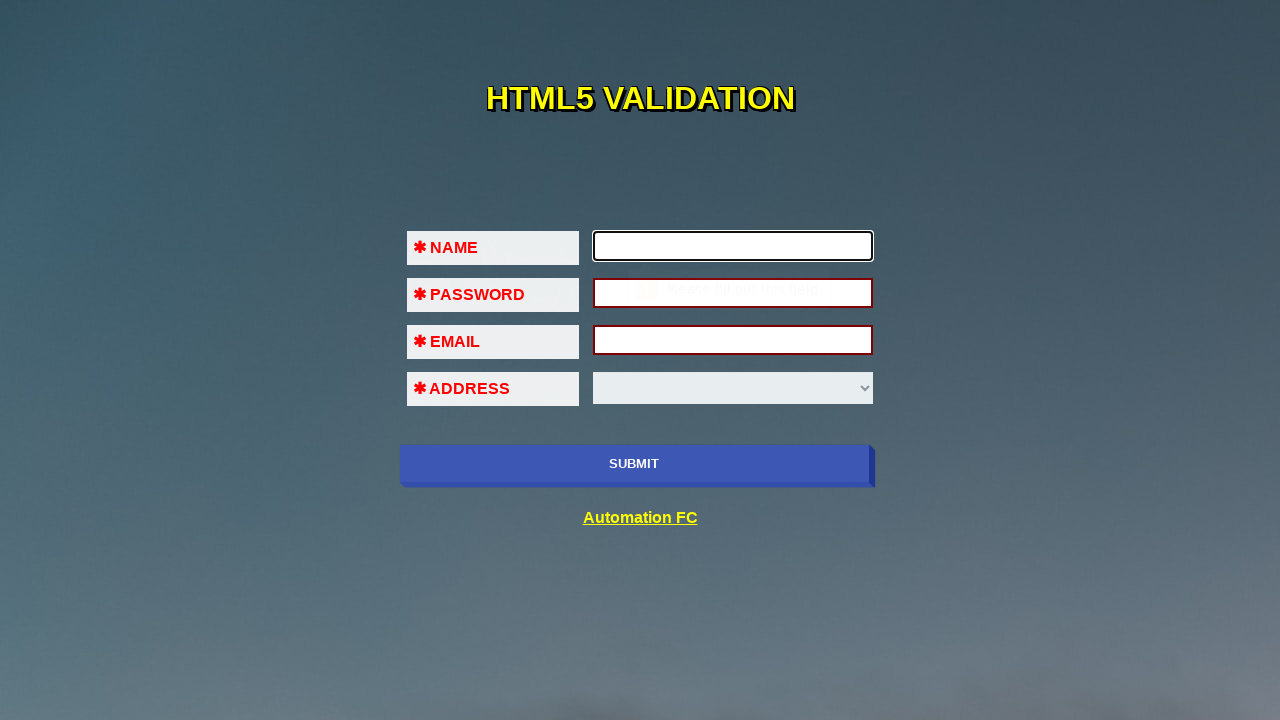

Filled first name field with 'Dam Dao' on //input[@name='fname']
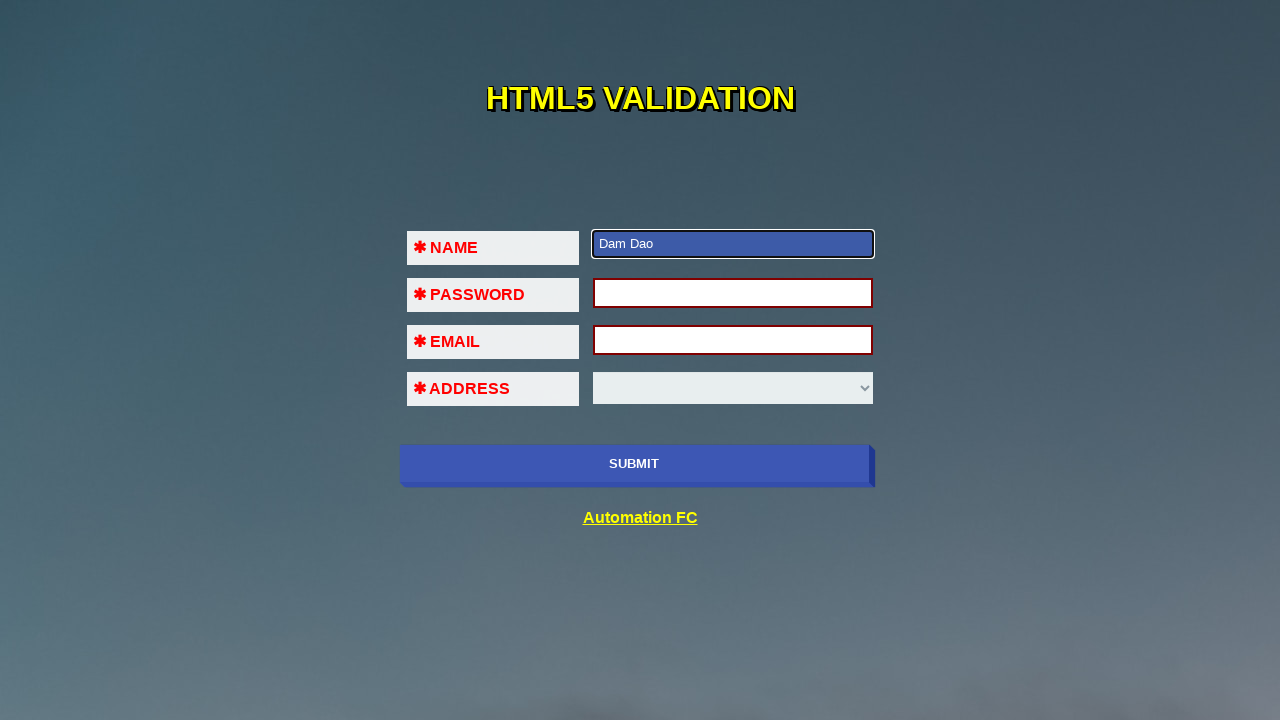

Clicked SUBMIT button after filling first name at (634, 464) on xpath=//input[@value='SUBMIT']
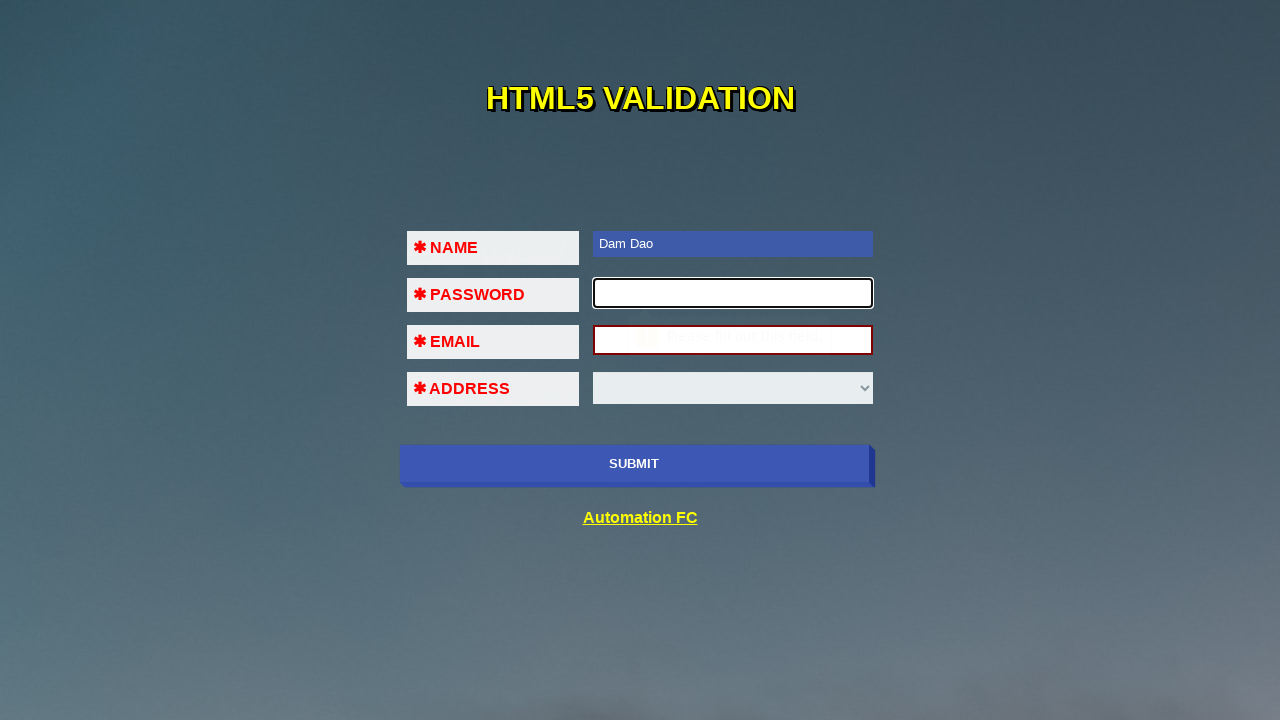

Filled password field with '123456' on //input[@name='pass']
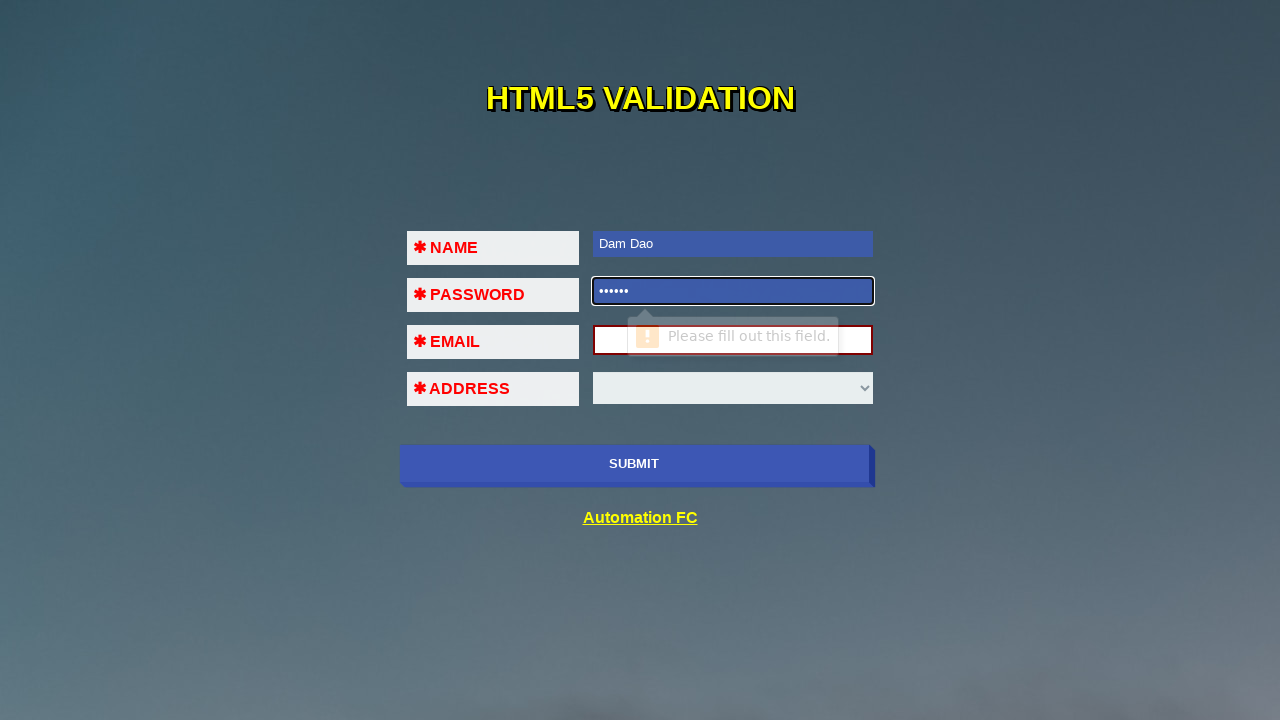

Clicked SUBMIT button after filling password at (634, 464) on xpath=//input[@value='SUBMIT']
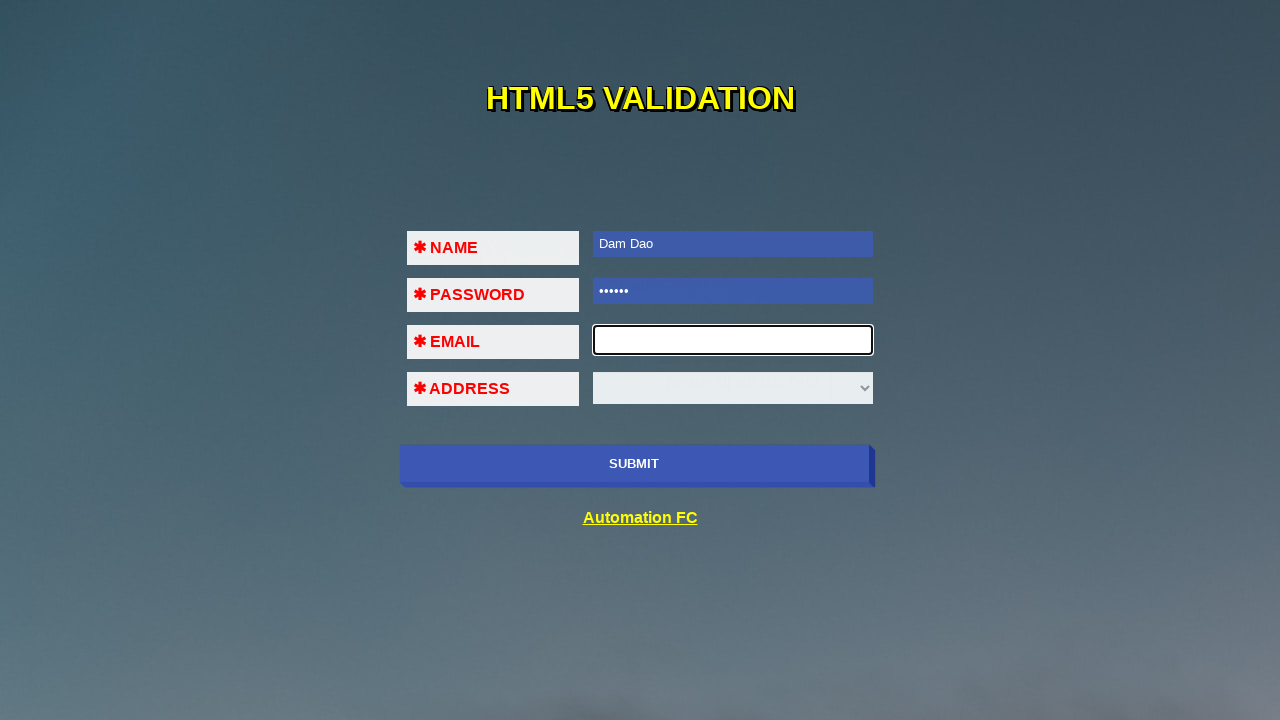

Filled email field with invalid format '123@$!' on //input[@name='em']
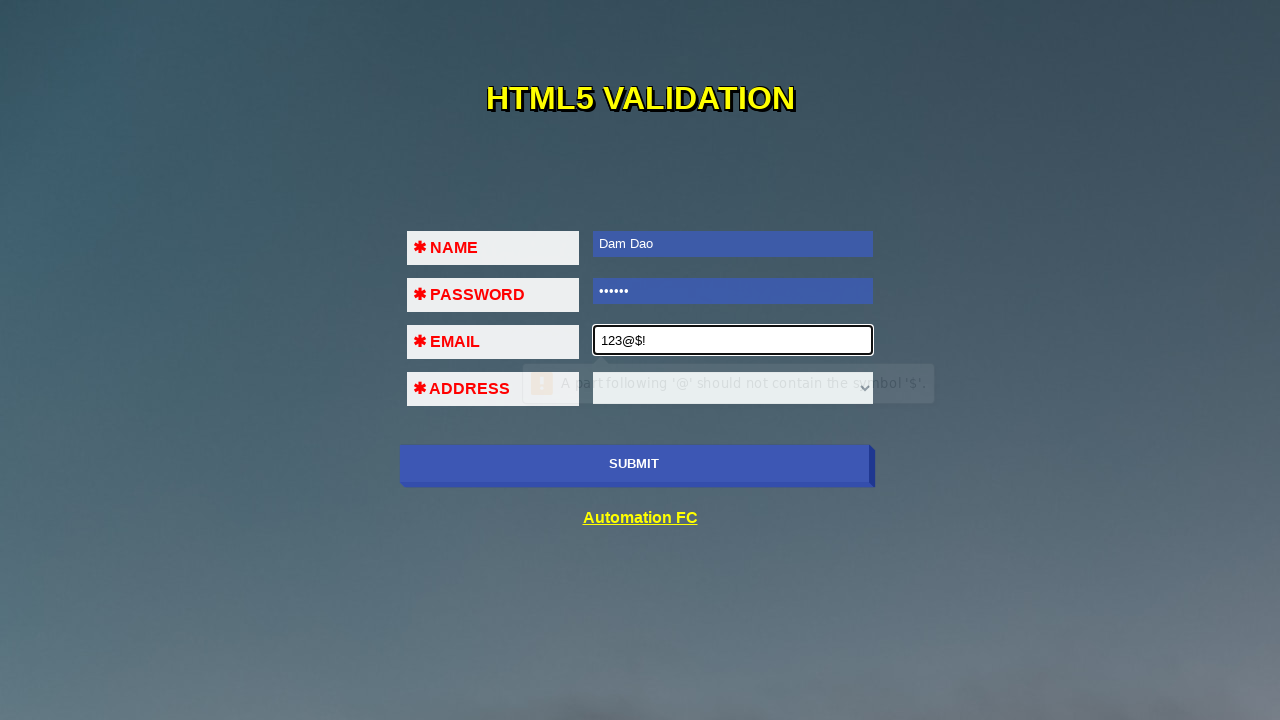

Clicked SUBMIT button with invalid email format at (634, 464) on xpath=//input[@value='SUBMIT']
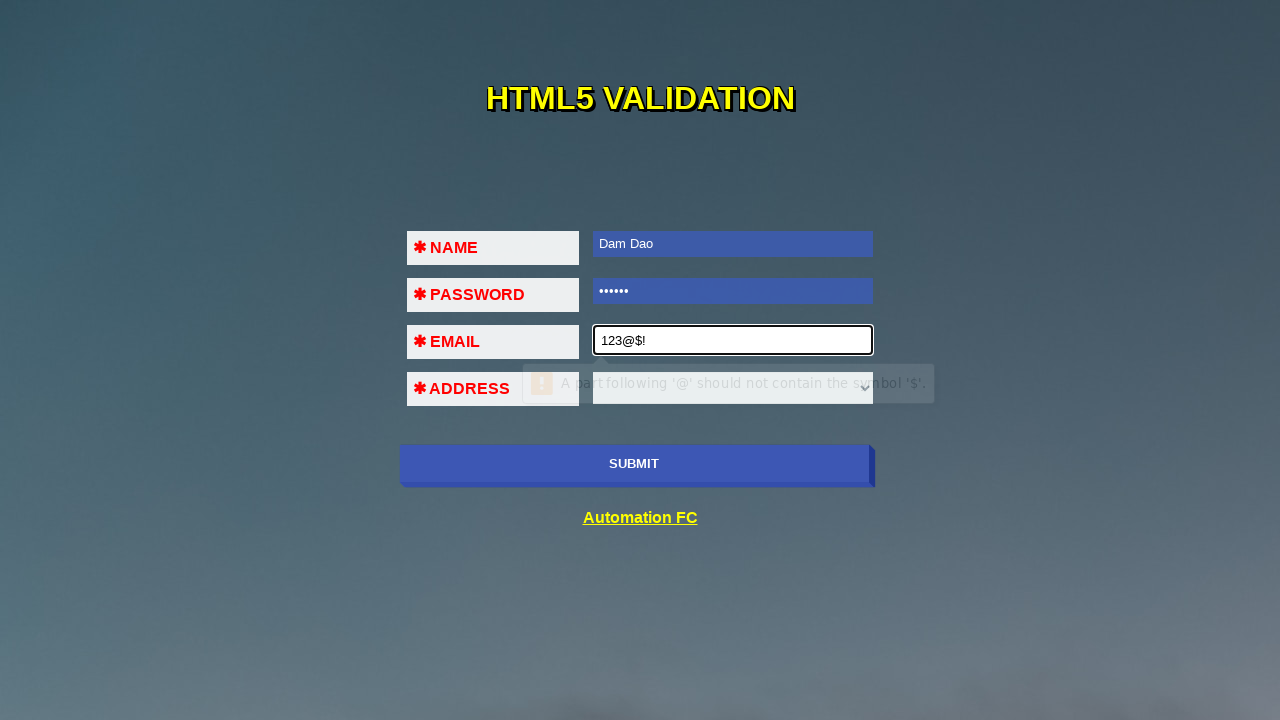

Filled email field with '123@456' (missing domain extension) on //input[@name='em']
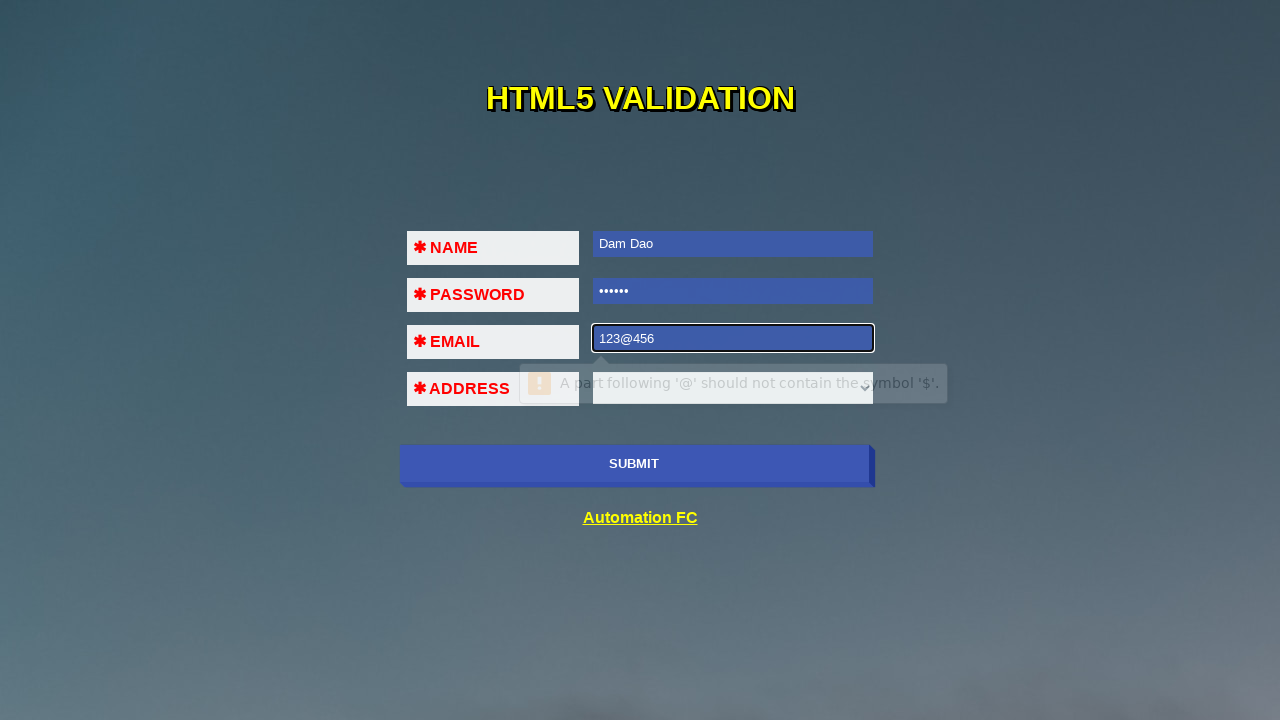

Clicked SUBMIT button with email missing domain extension at (634, 464) on xpath=//input[@value='SUBMIT']
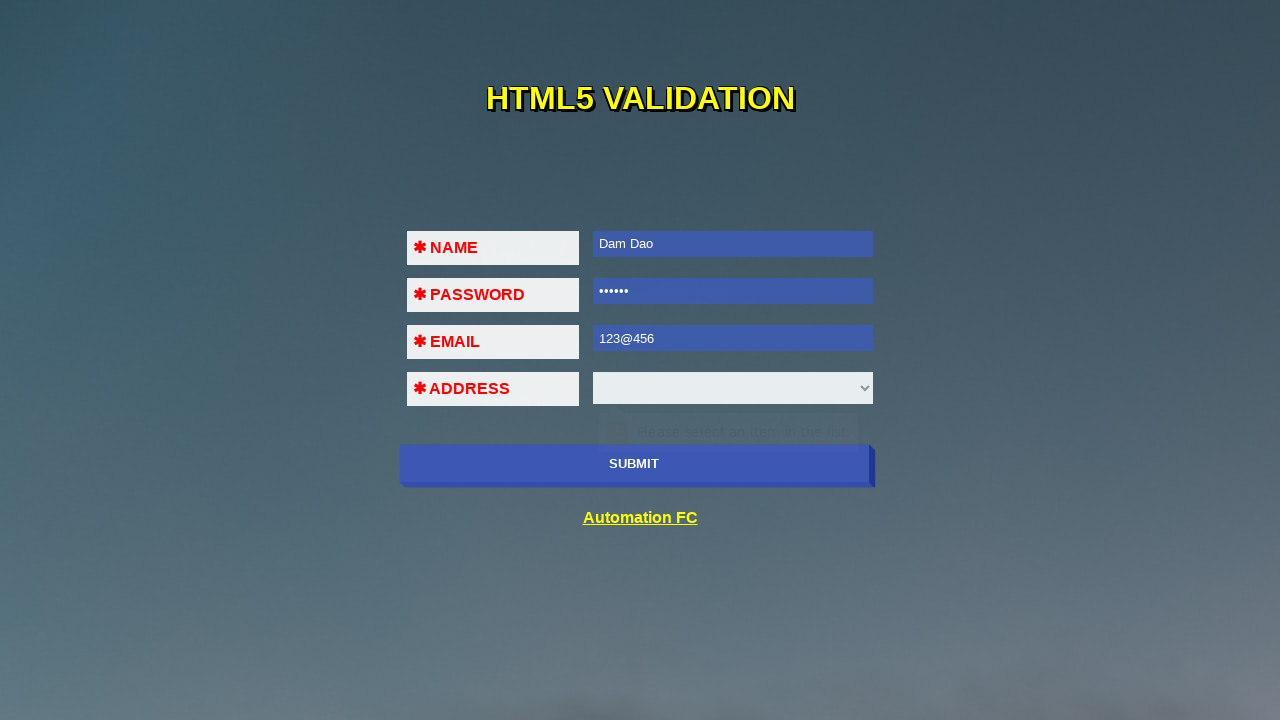

Filled email field with valid email 'daominhdam@gmail.com' on //input[@name='em']
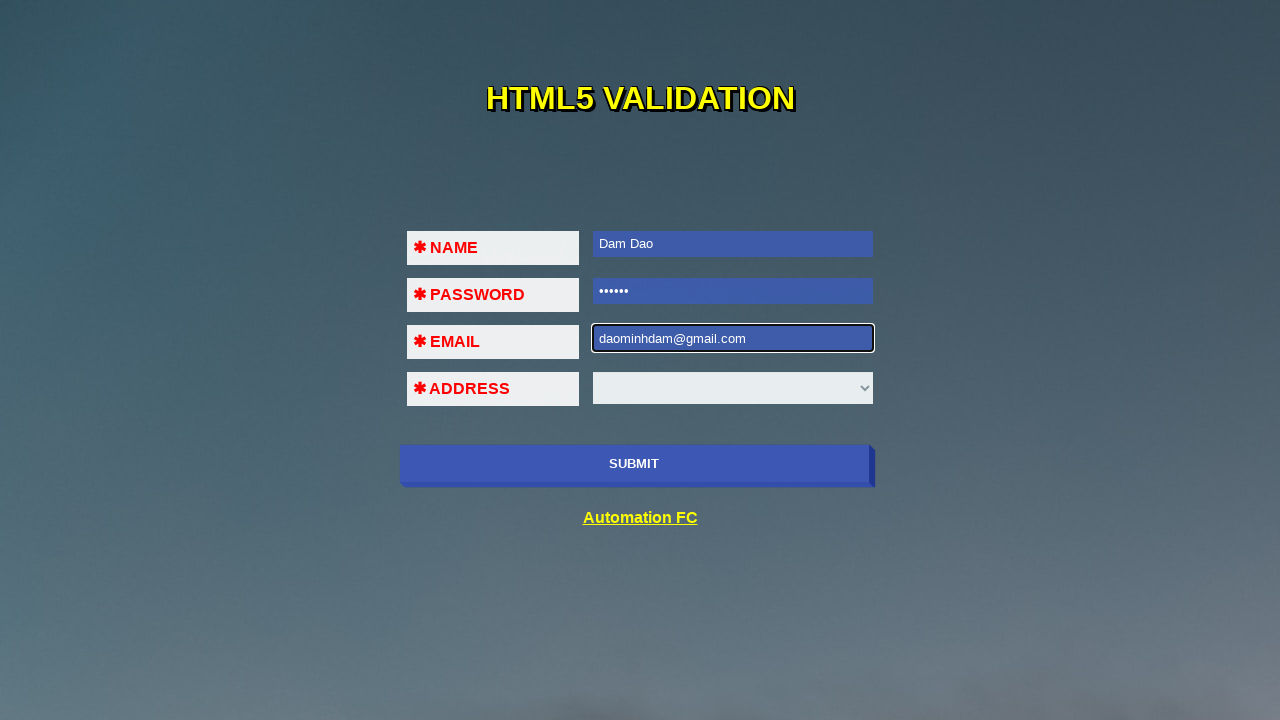

Clicked SUBMIT button with valid email format at (634, 464) on xpath=//input[@value='SUBMIT']
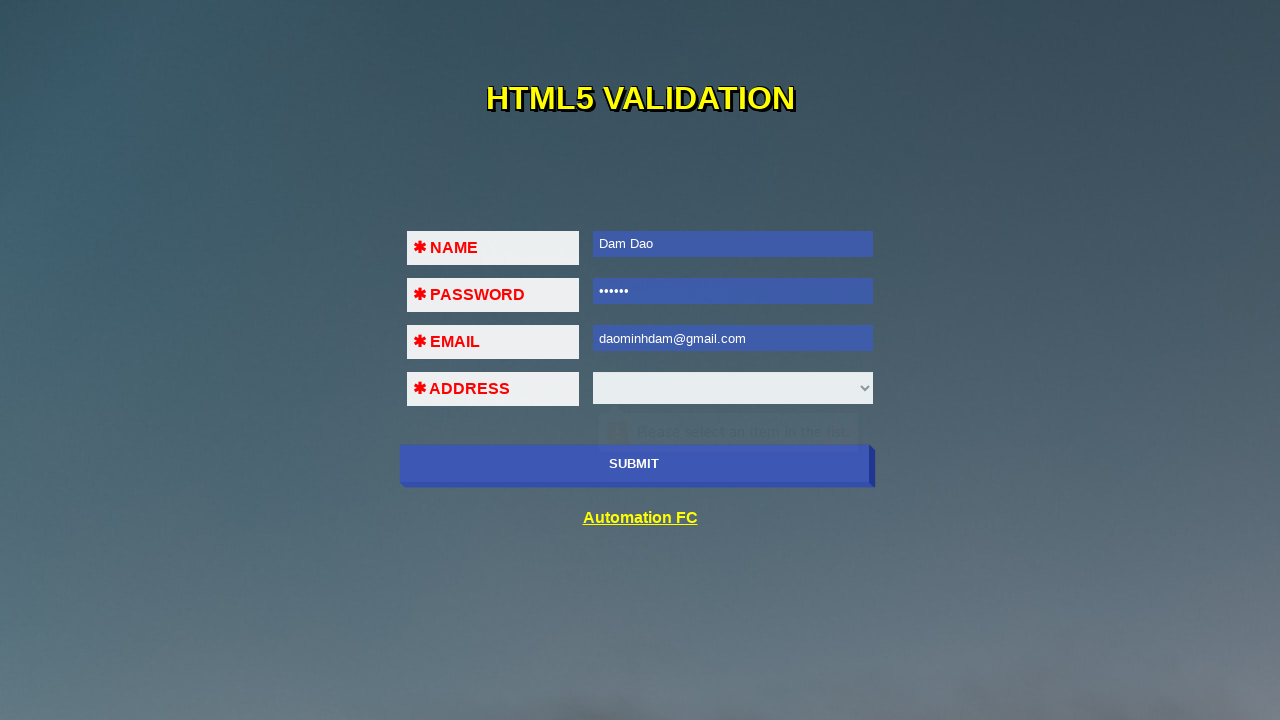

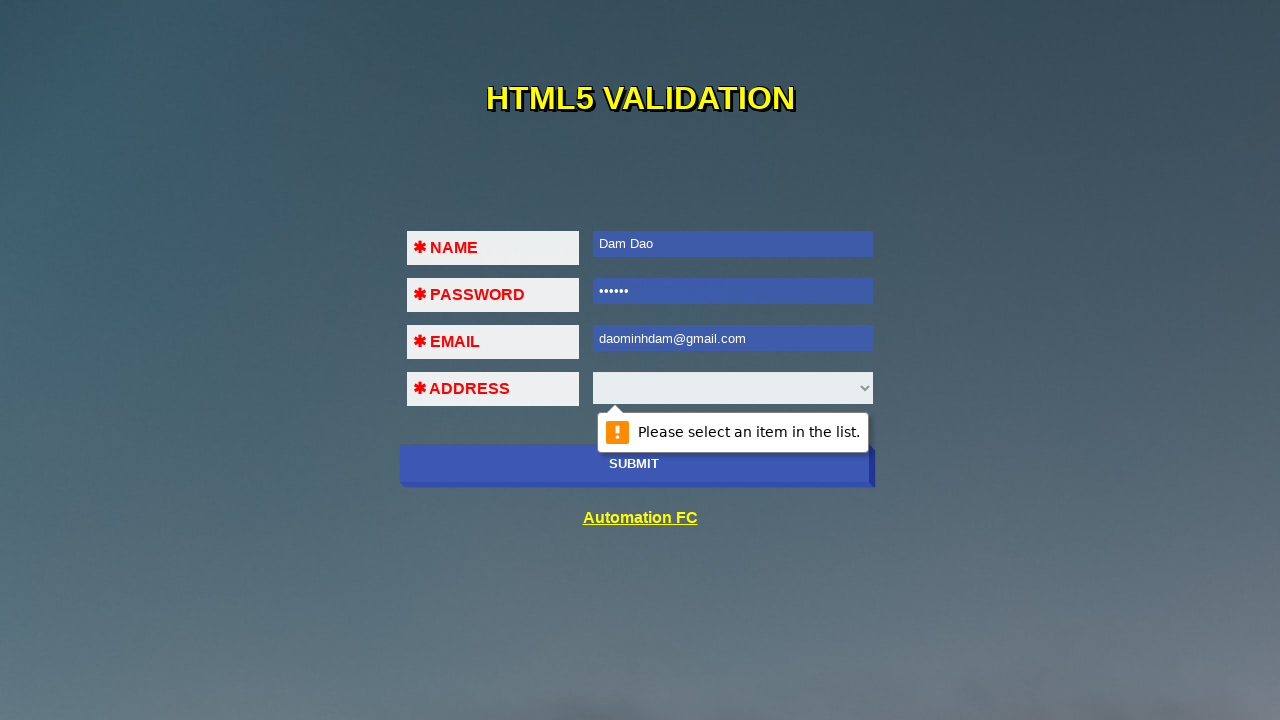